Tests opting out of A/B tests by adding an Optimizely opt-out cookie after visiting the page, then refreshing to verify the opt-out takes effect.

Starting URL: http://the-internet.herokuapp.com/abtest

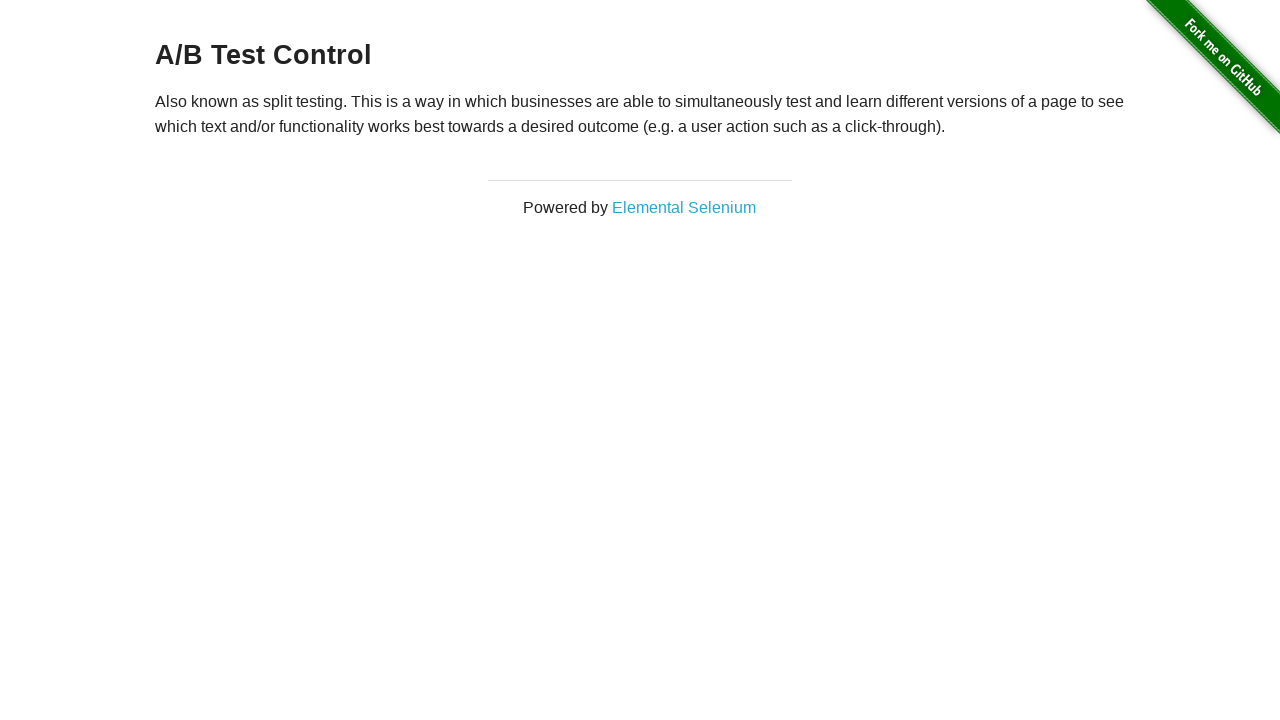

Retrieved initial A/B test heading text
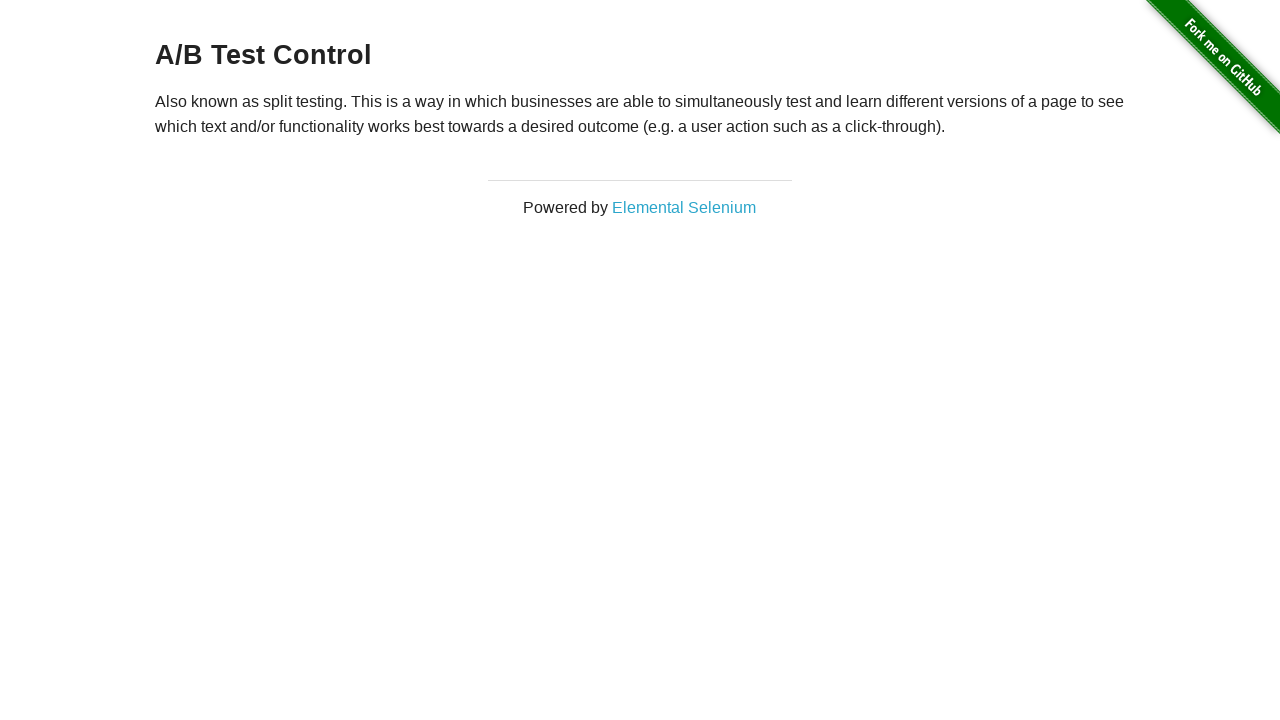

Verified initial page is in an A/B test group
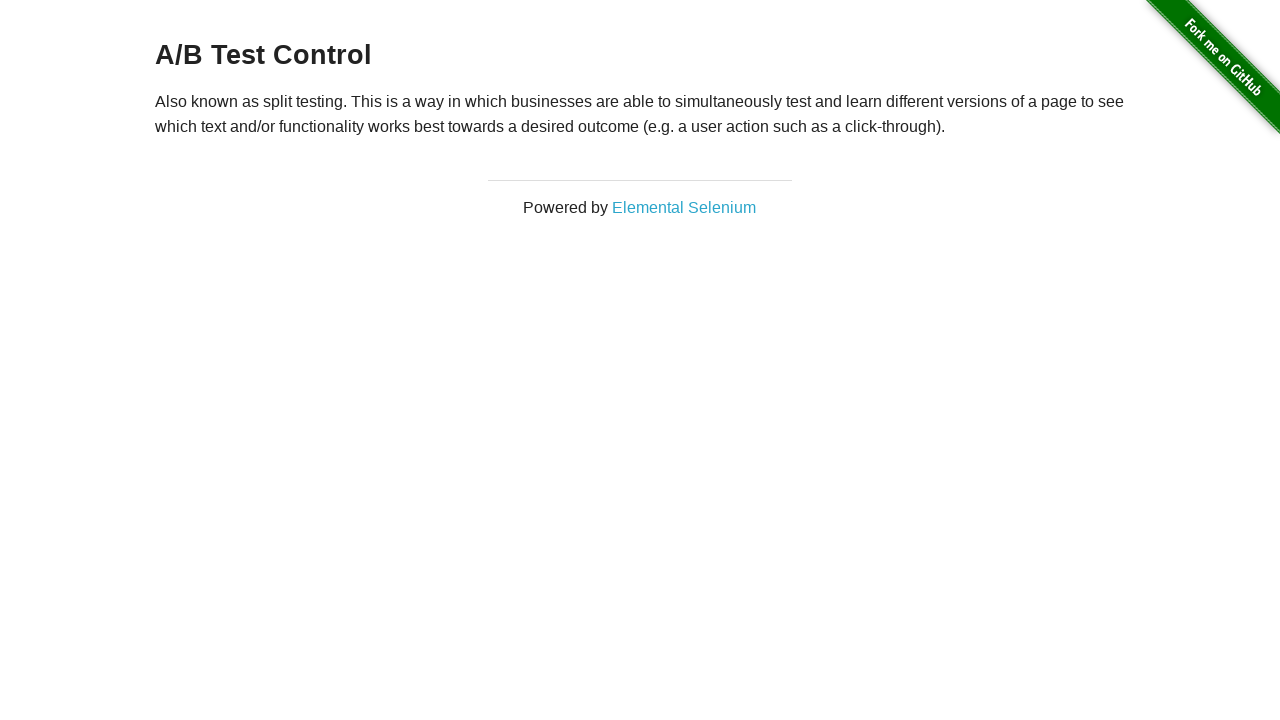

Added Optimizely opt-out cookie
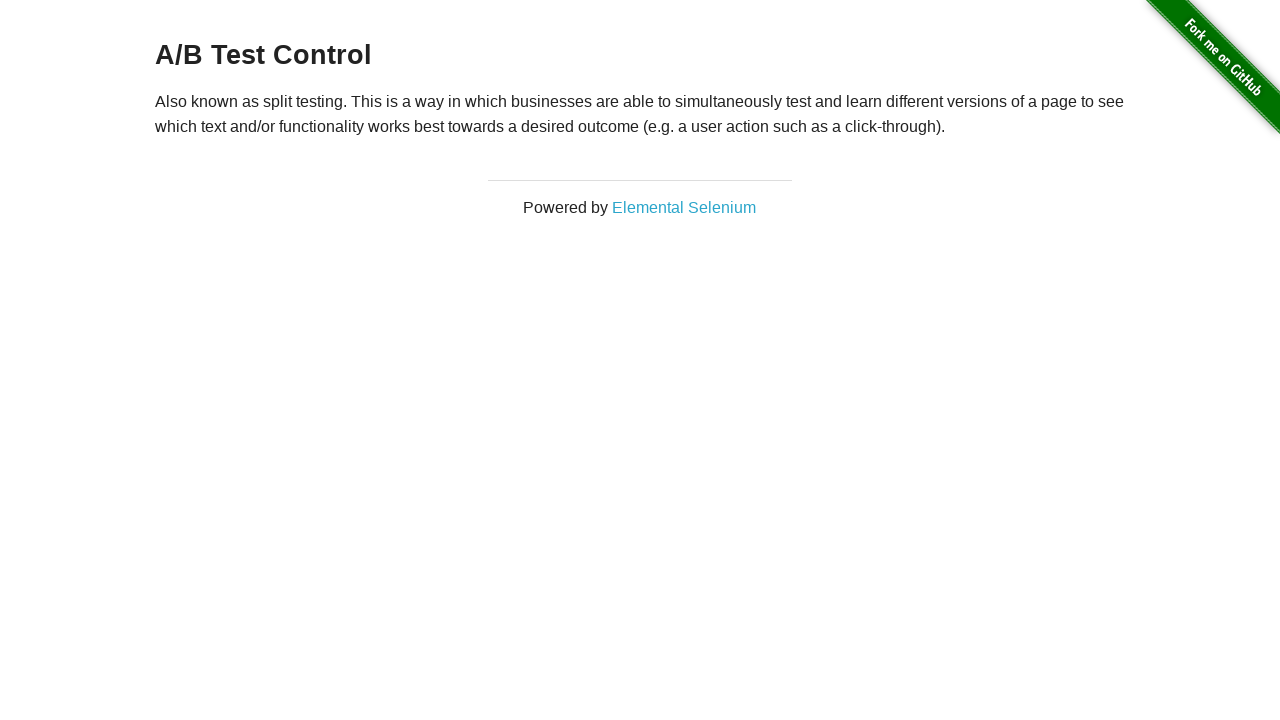

Refreshed page to apply opt-out cookie
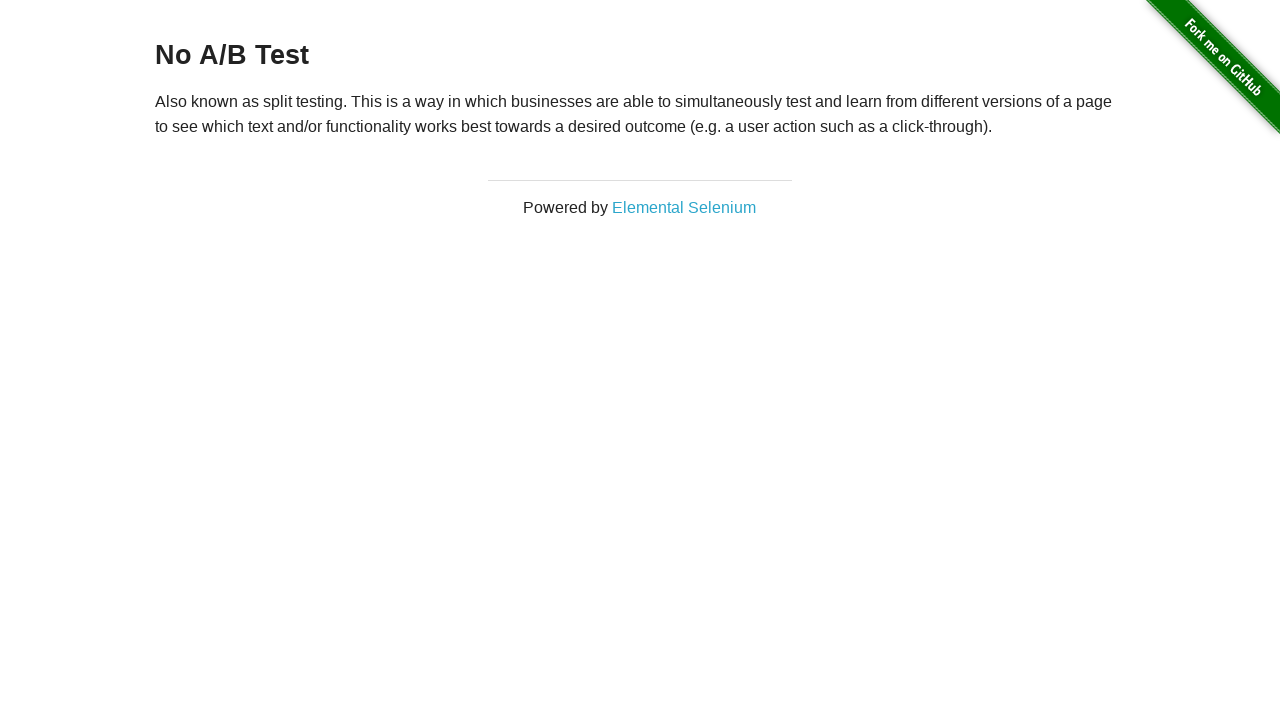

Retrieved heading text after opt-out
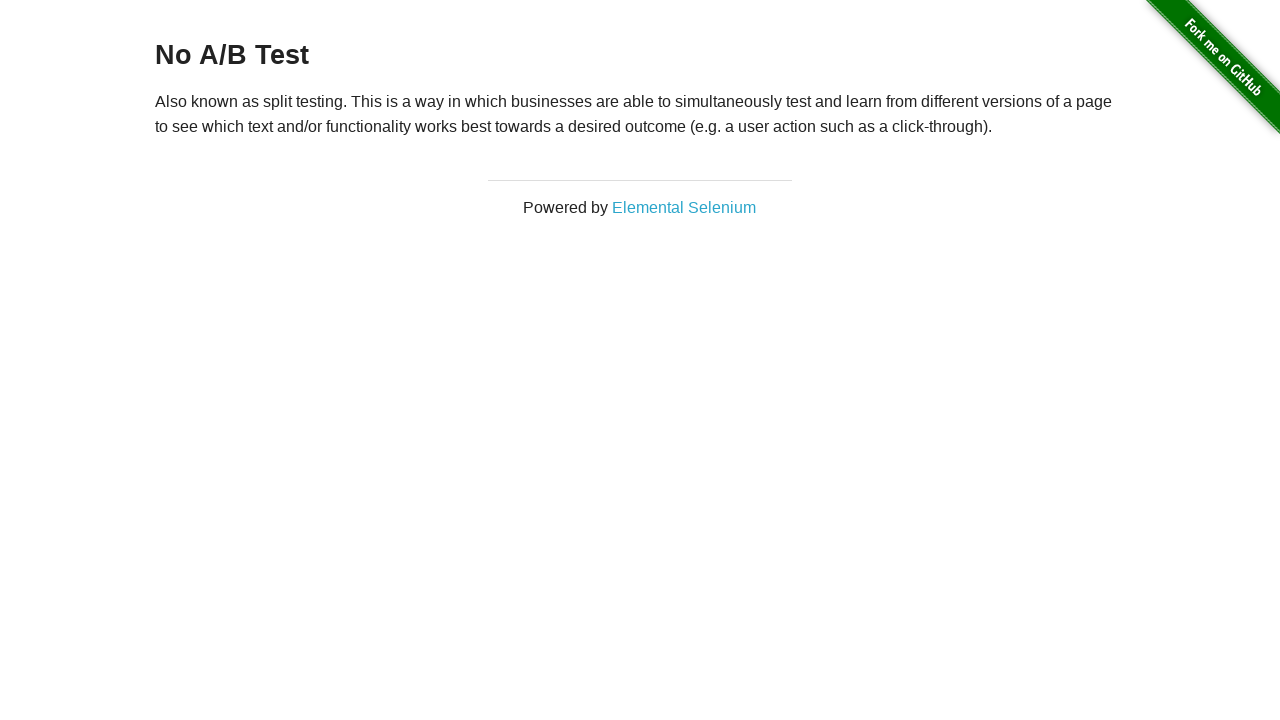

Verified opt-out cookie successfully removed user from A/B test
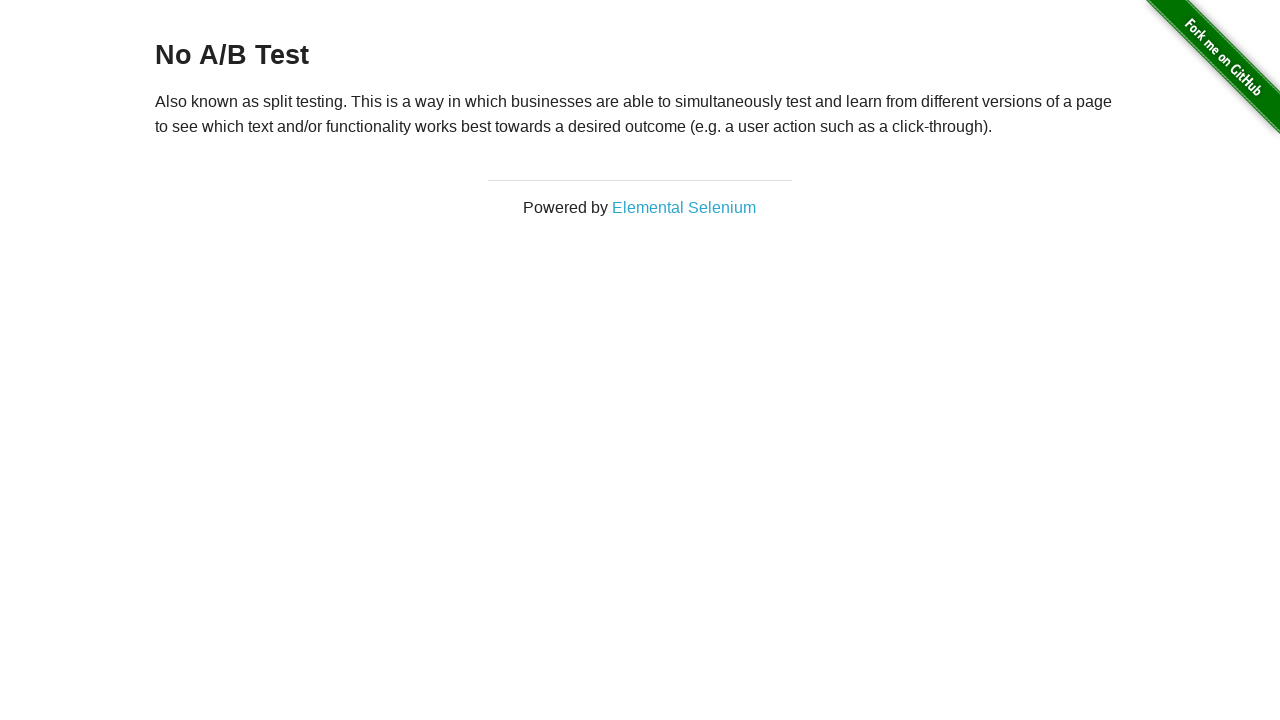

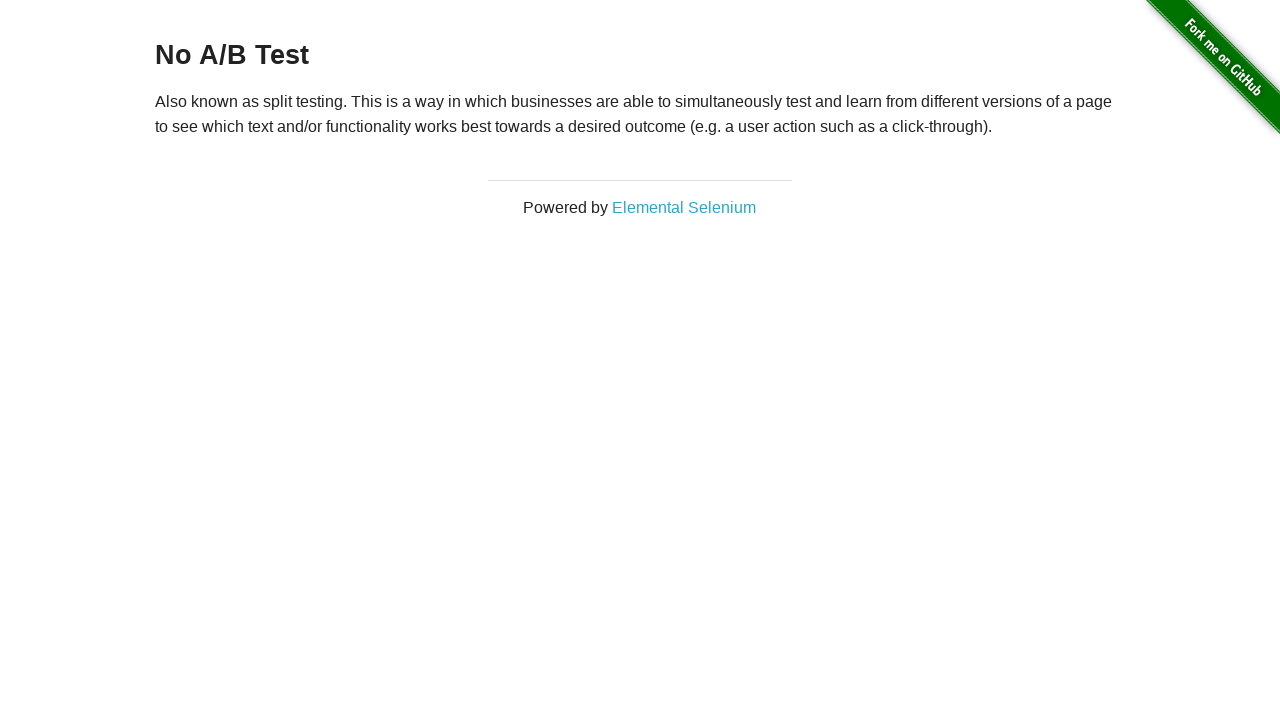